Navigates to DuckDuckGo homepage and verifies the page loads successfully

Starting URL: https://duckduckgo.com

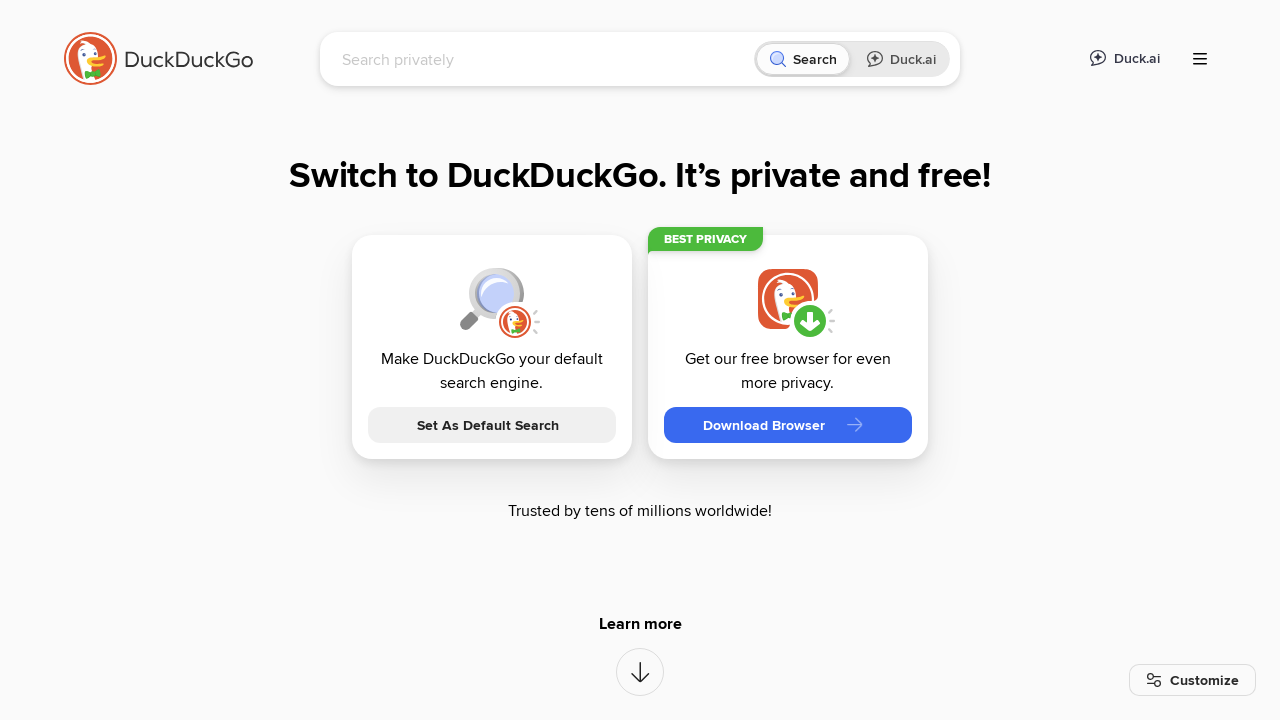

DuckDuckGo homepage loaded successfully
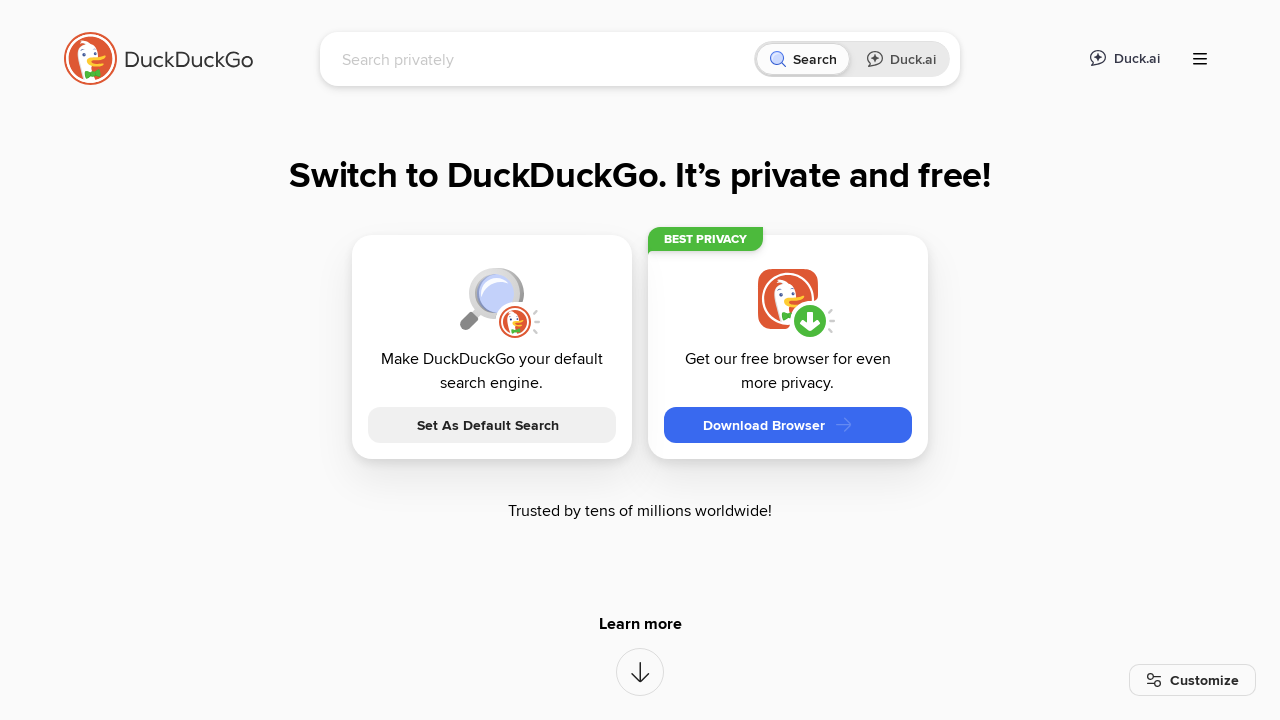

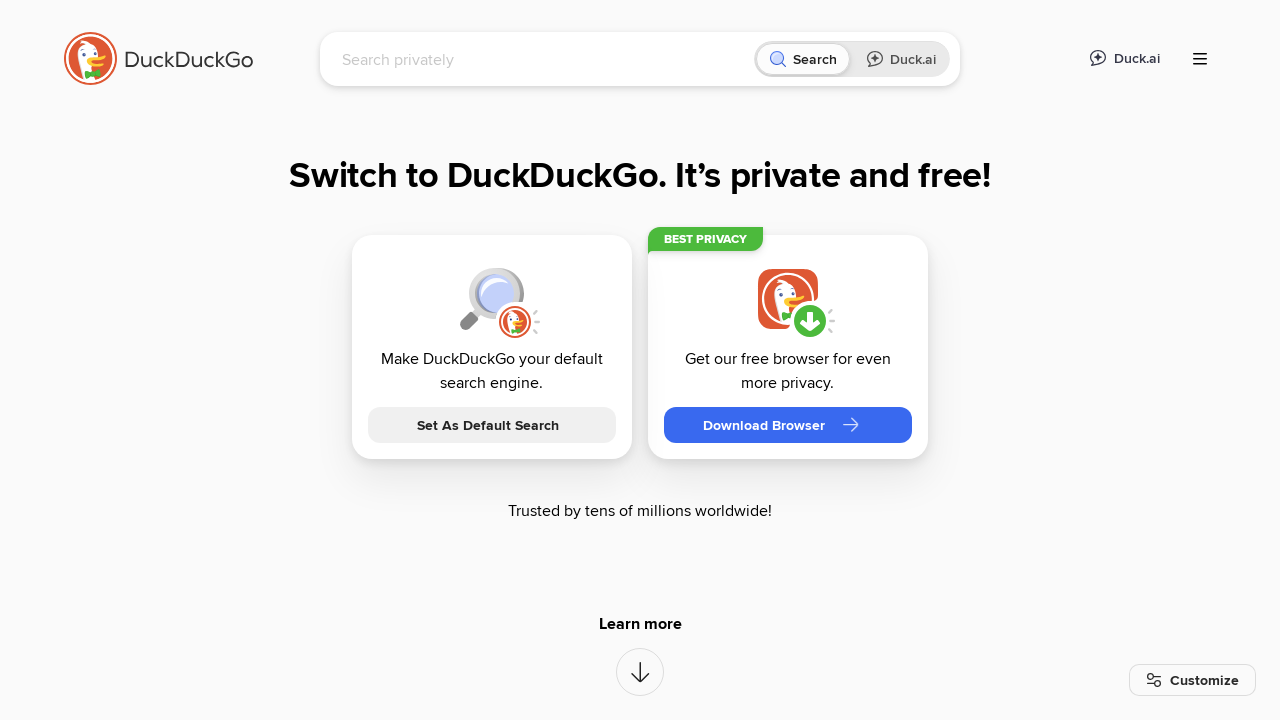